Tests JavaScript confirm dialog by clicking the JS Confirm button, accepting the confirm dialog, and verifying the result message.

Starting URL: https://the-internet.herokuapp.com/javascript_alerts

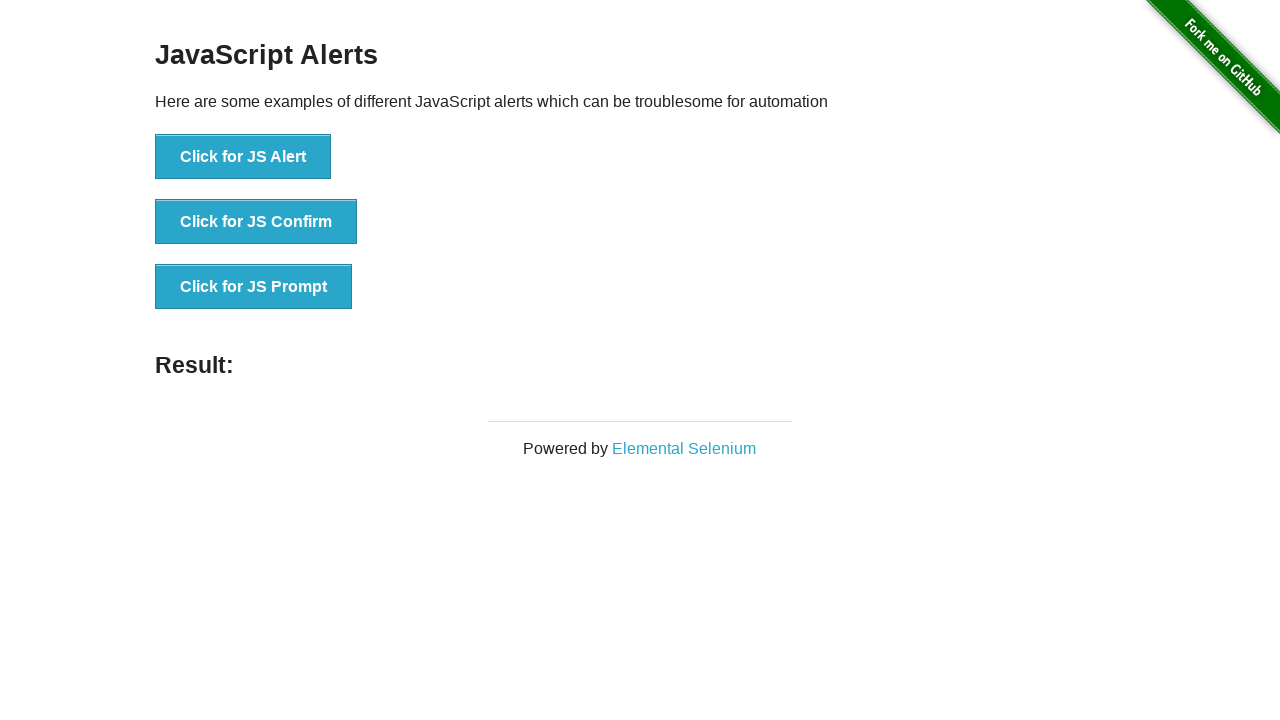

Set up dialog handler to accept confirm dialog
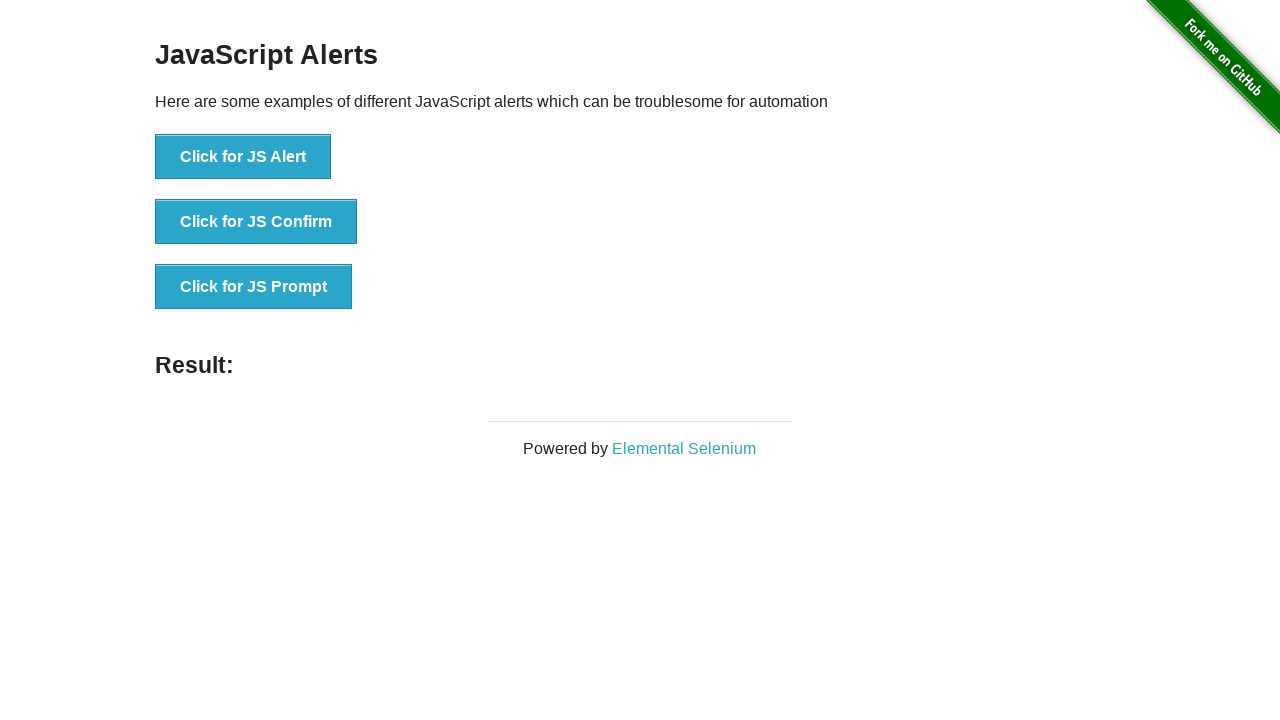

Clicked JS Confirm button at (256, 222) on button[onclick*='jsConfirm']
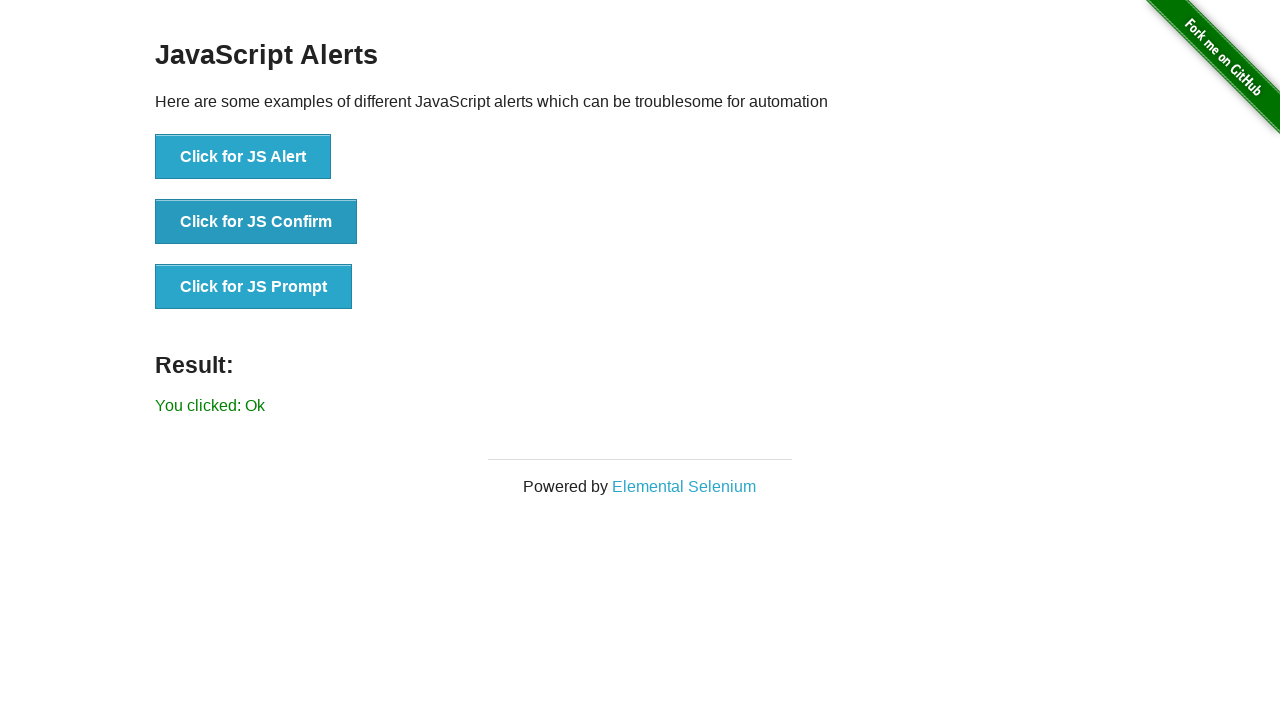

Result message appeared after accepting confirm dialog
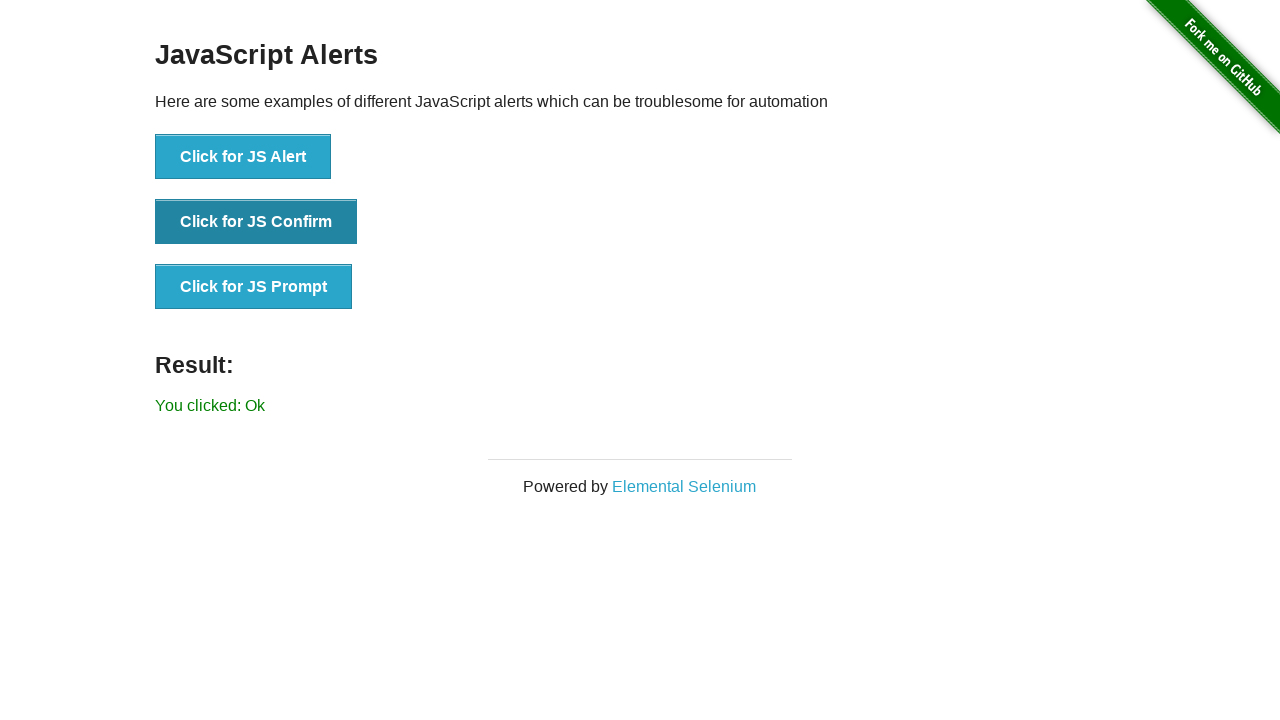

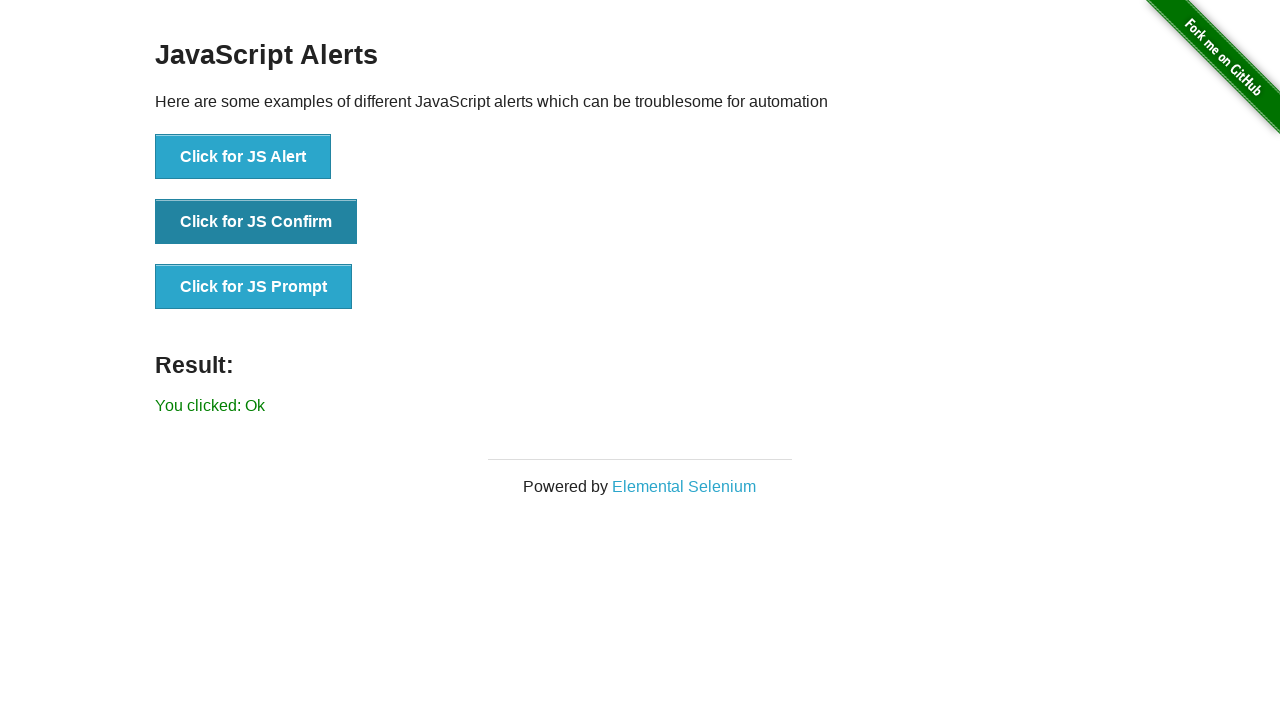